Tests filling negative values for weight and height fields, expecting validation error

Starting URL: https://ciscodeto.github.io/AcodemiaGerenciamento/yalunos.html

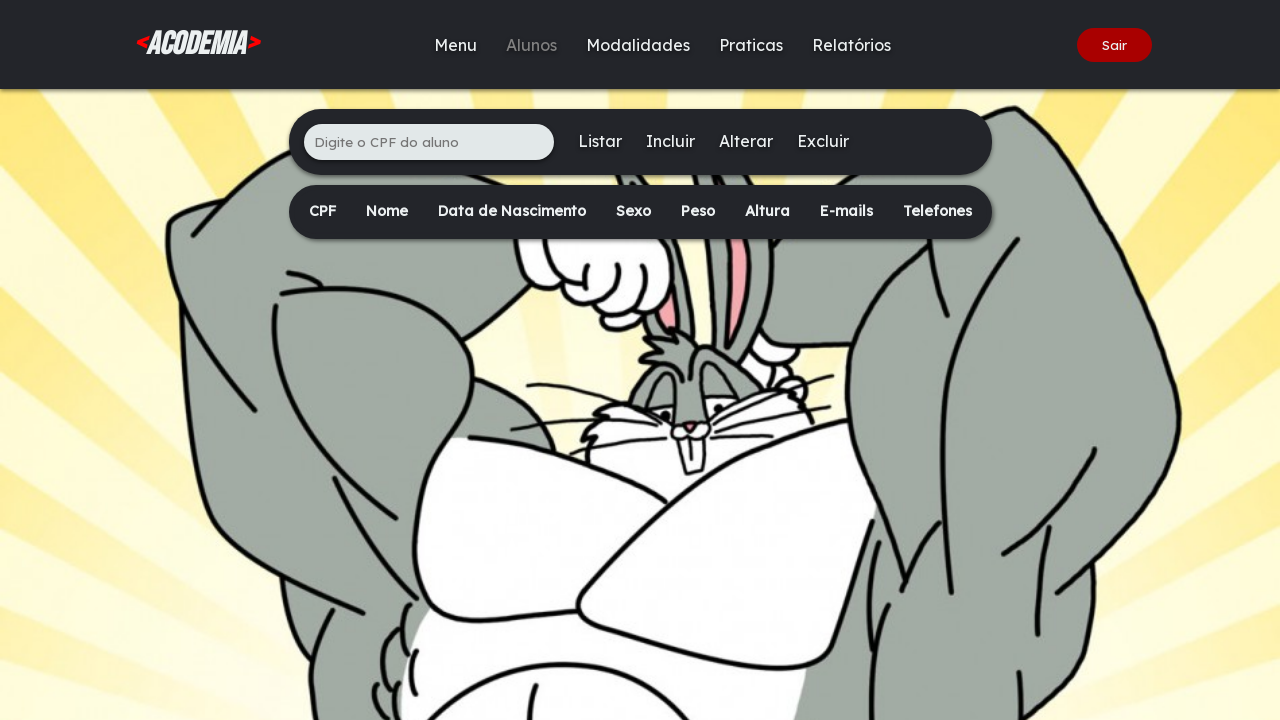

Filled CPF field with '123.456.789-01' on xpath=/html/body/div[2]/main/div[1]/ul/li[1]/input
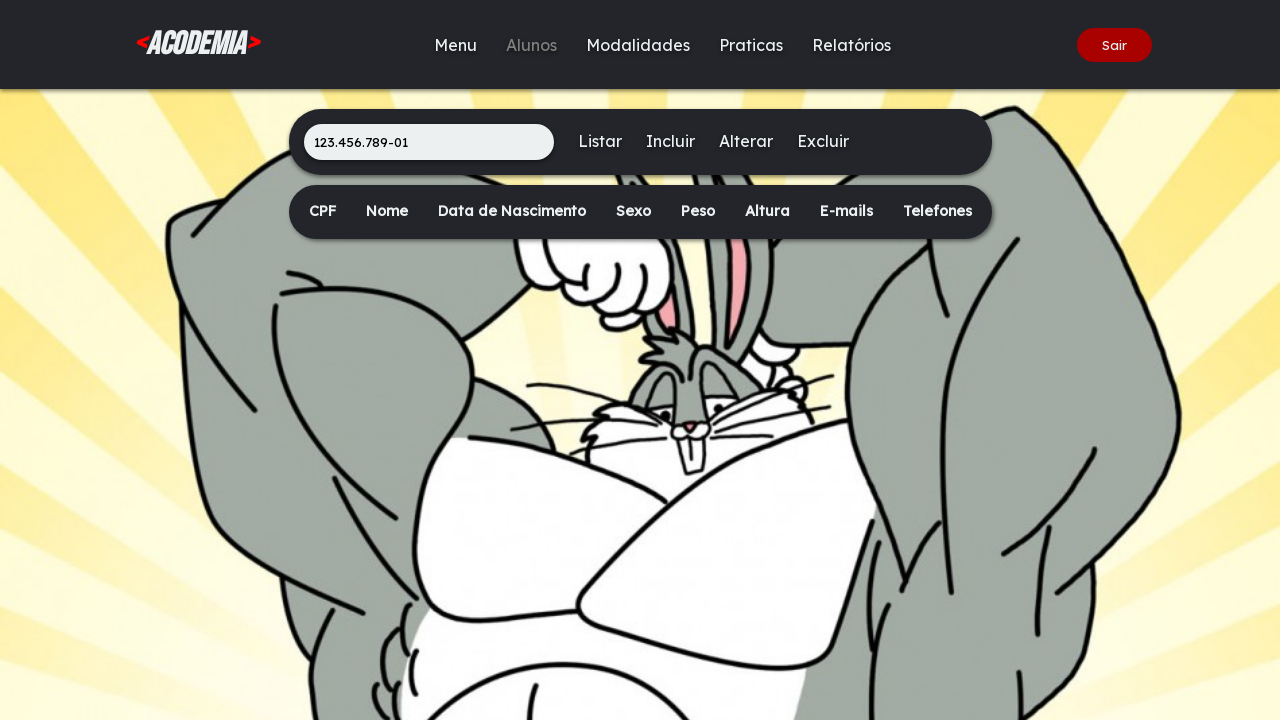

Clicked 'Incluir' button to add new student at (670, 141) on xpath=/html/body/div[2]/main/div[1]/ul/li[3]/a
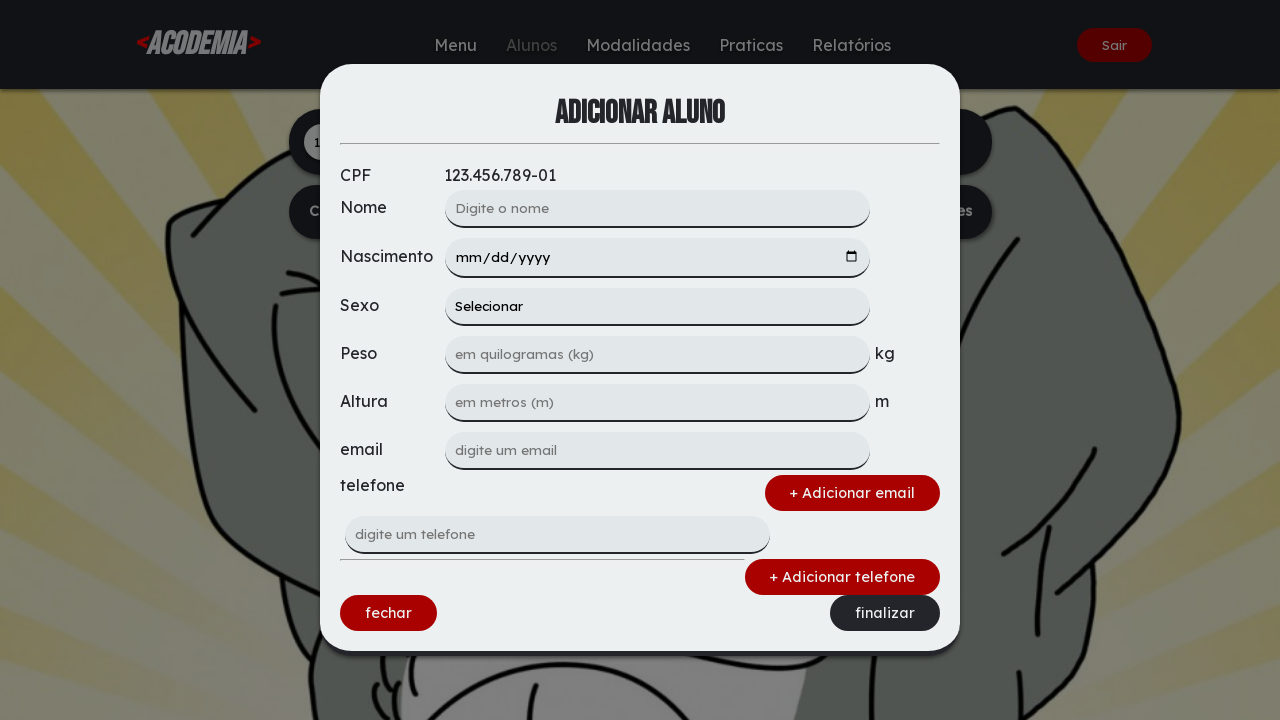

Filled weight field with negative value '-45' on xpath=/html/body/div[1]/div/form/input[3]
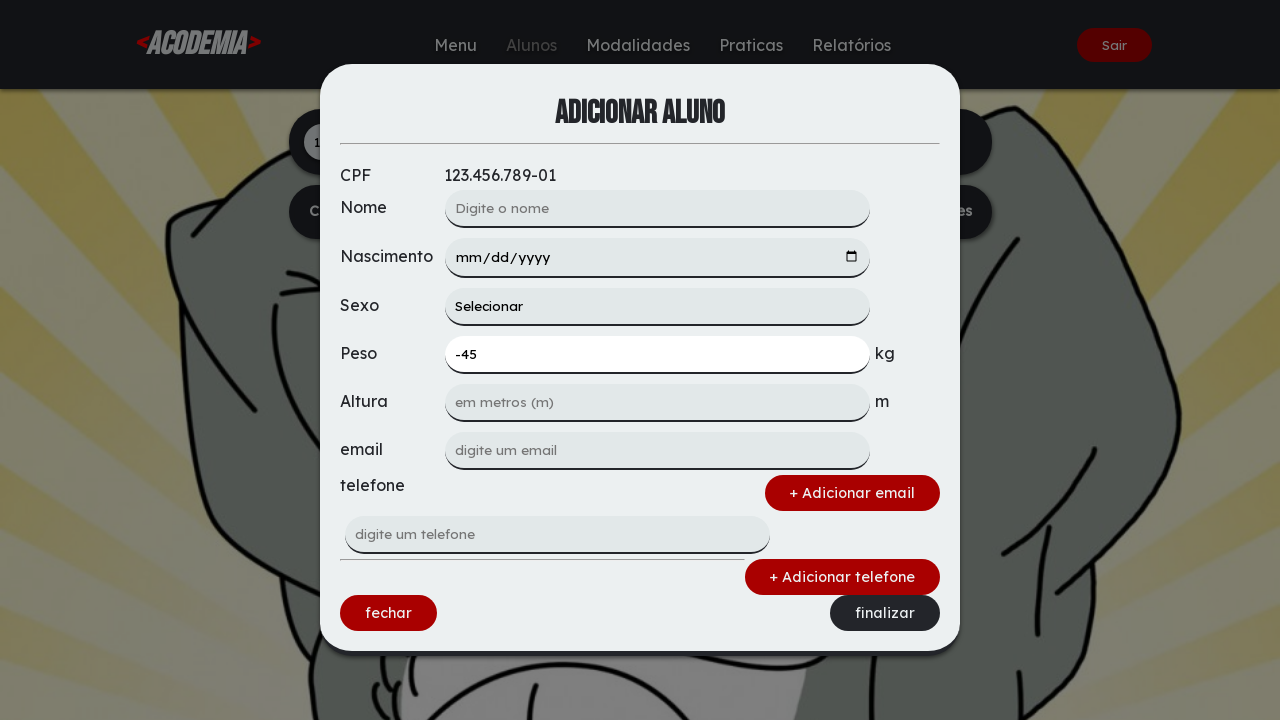

Filled height field with negative value '-12' on xpath=/html/body/div[1]/div/form/input[4]
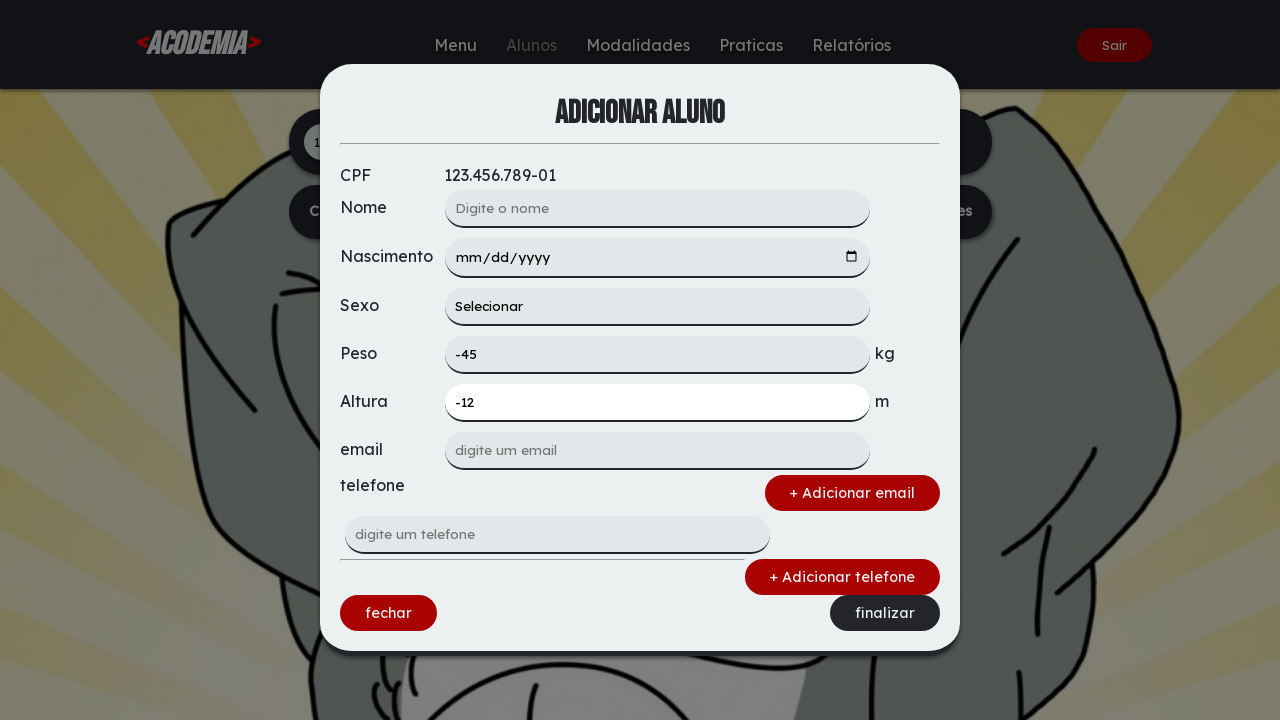

Clicked 'Finalizar' button to submit form with negative values at (885, 613) on xpath=/html/body/div[1]/div/form/div[3]/a[2]
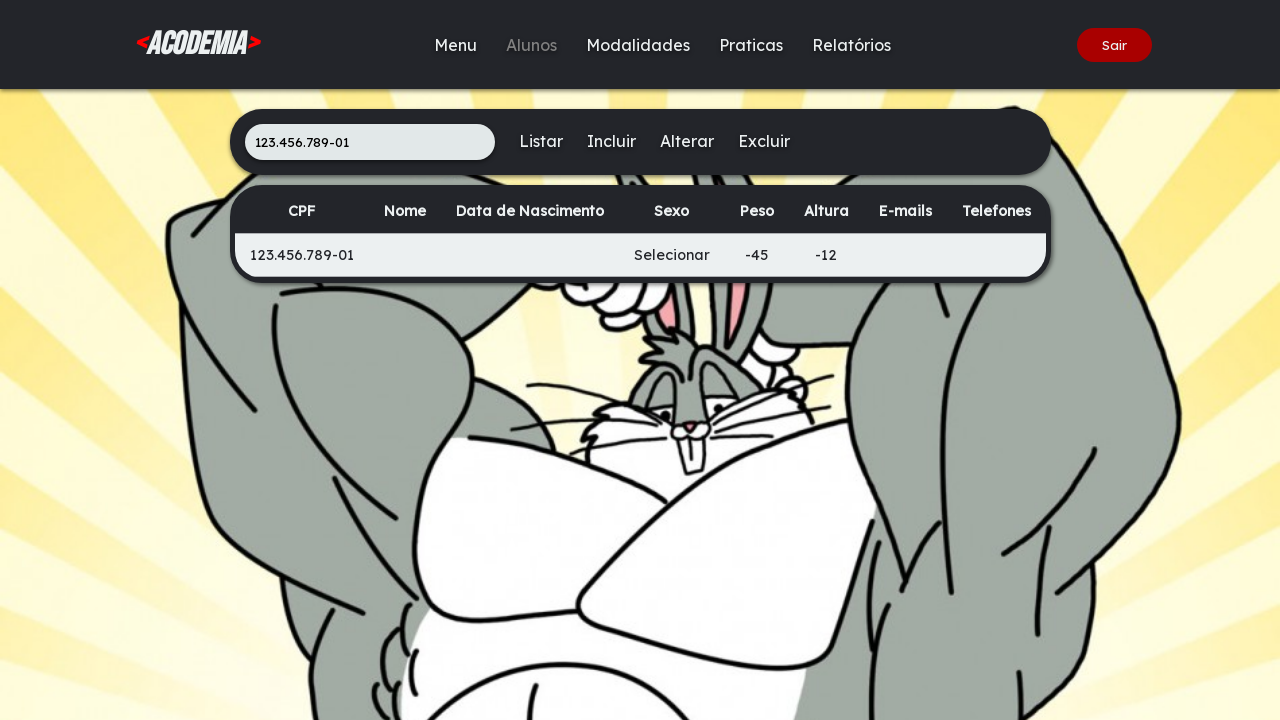

Clicked 'Listar' button to view student list at (540, 141) on xpath=/html/body/div[2]/main/div[1]/ul/li[2]/a
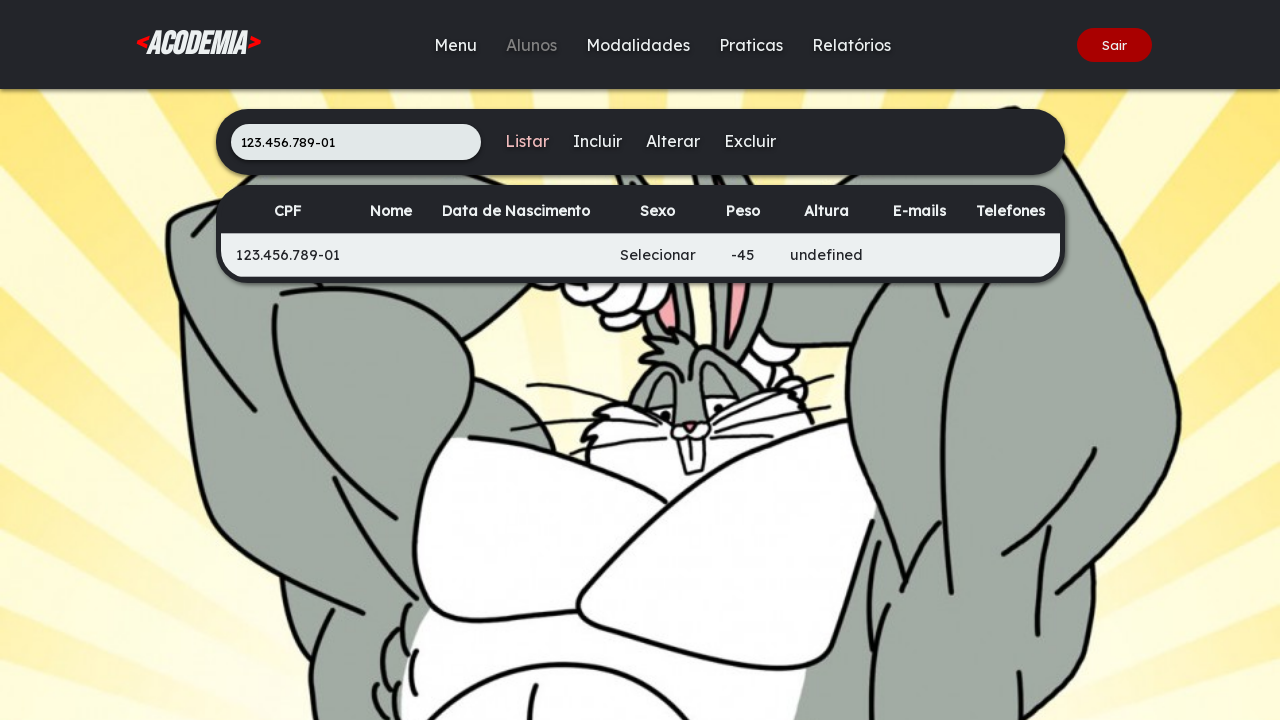

Content table loaded successfully
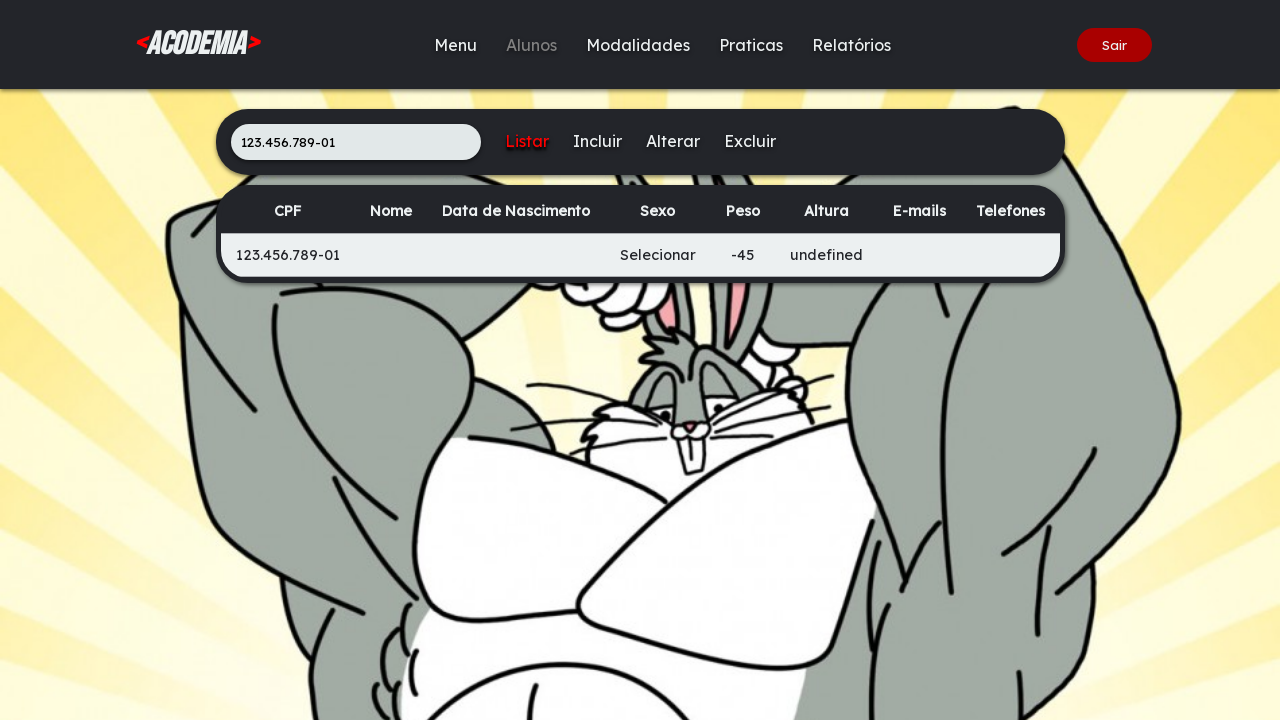

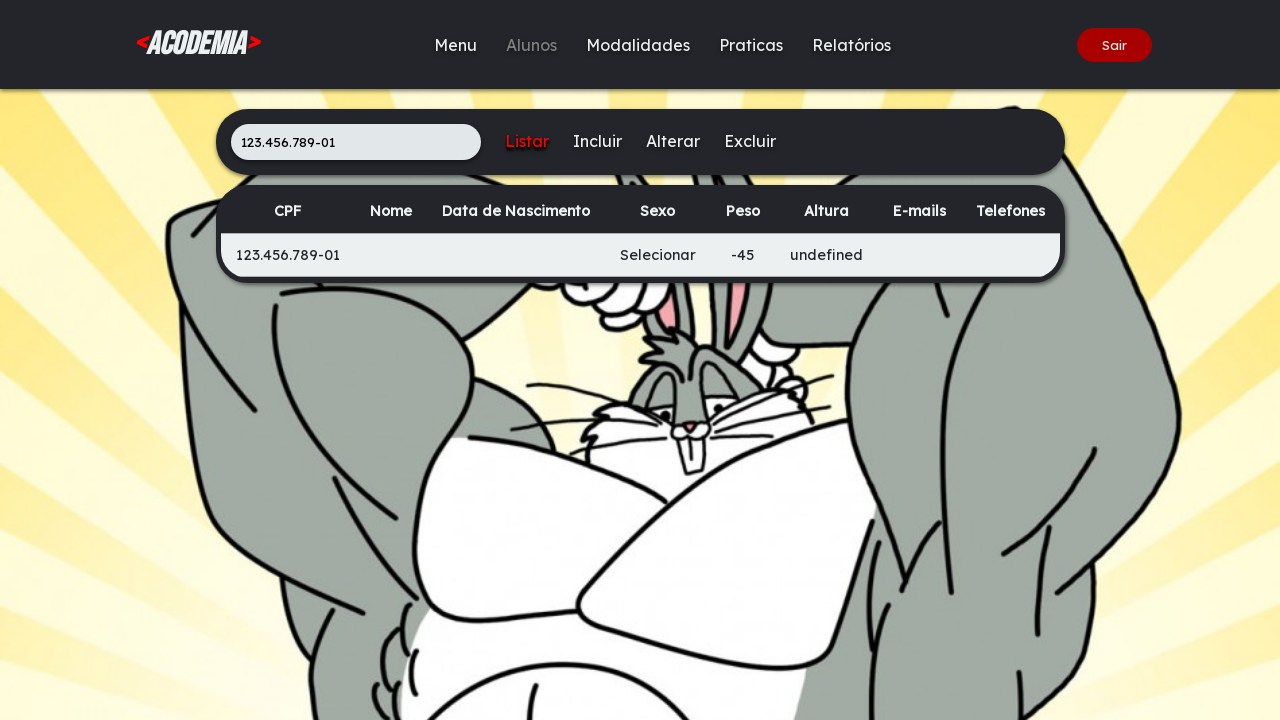